Tests iframe handling by switching to an iframe, clicking a button inside it, then switching back to the main content and clicking the home link

Starting URL: https://www.w3schools.com/js/tryit.asp?filename=tryjs_myfirst

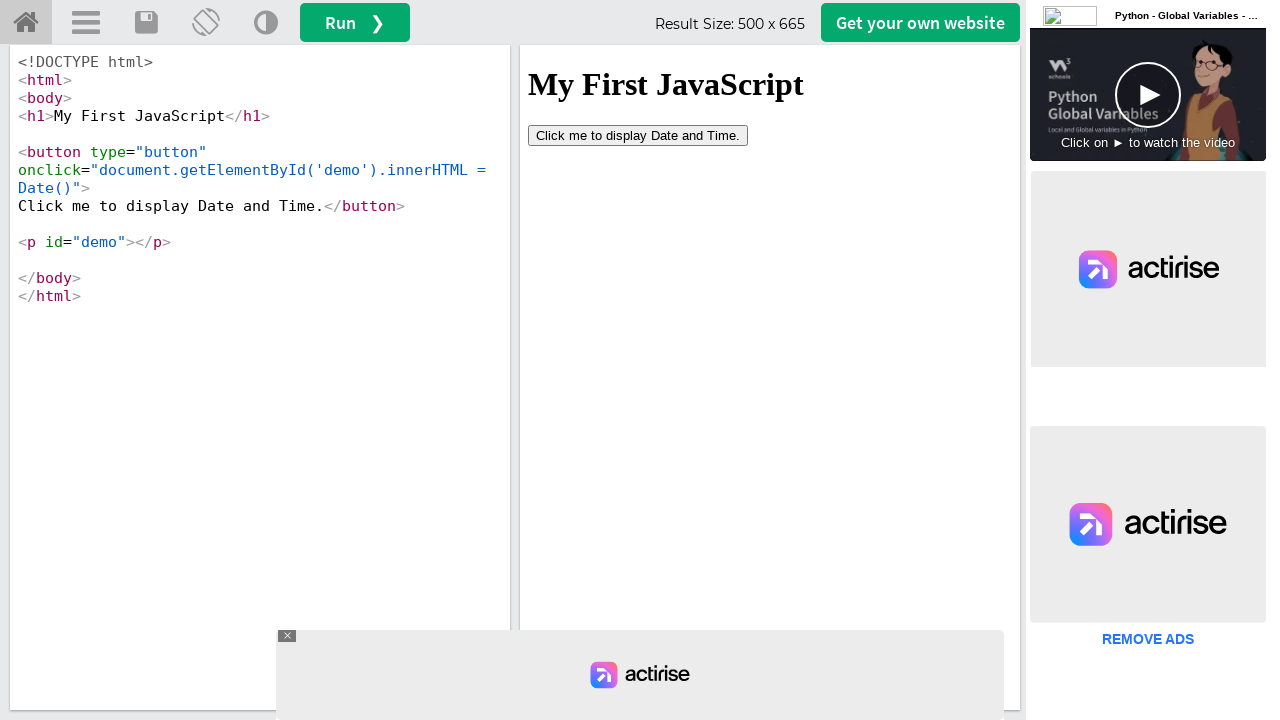

Located iframe with id 'iframeResult'
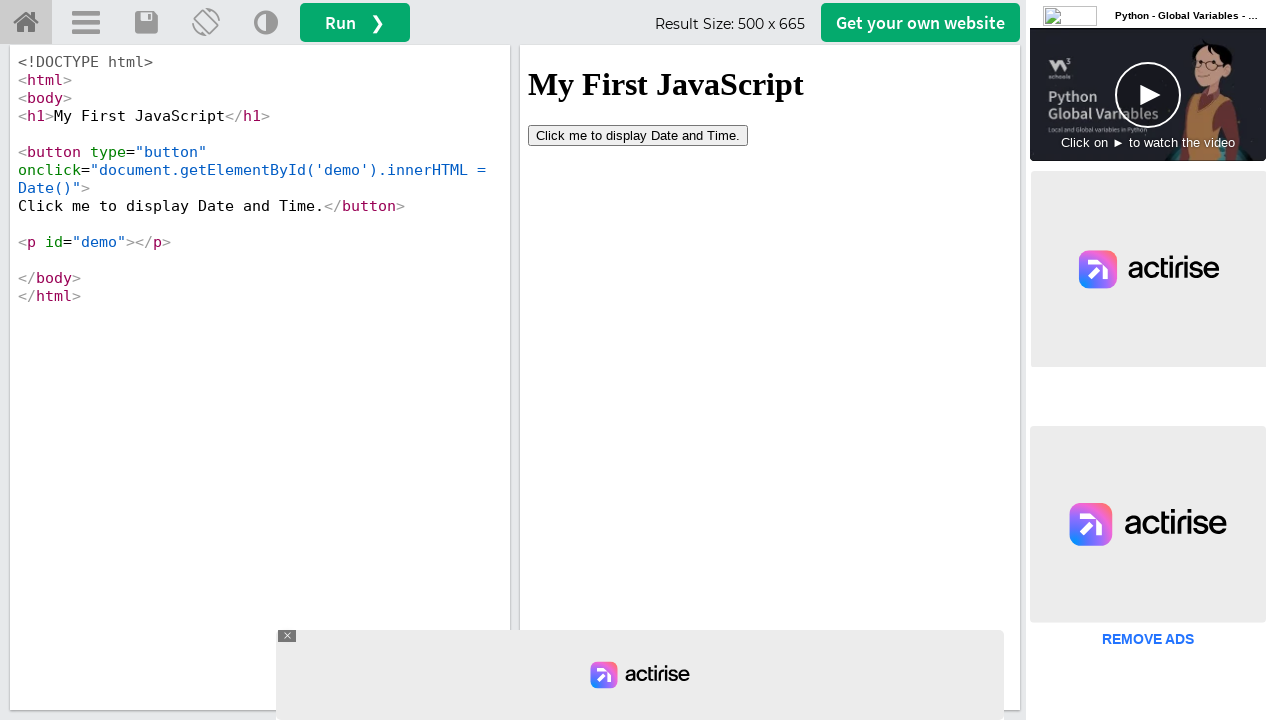

Clicked 'Click me' button inside iframe at (638, 135) on #iframeResult >> internal:control=enter-frame >> button:has-text('Click me')
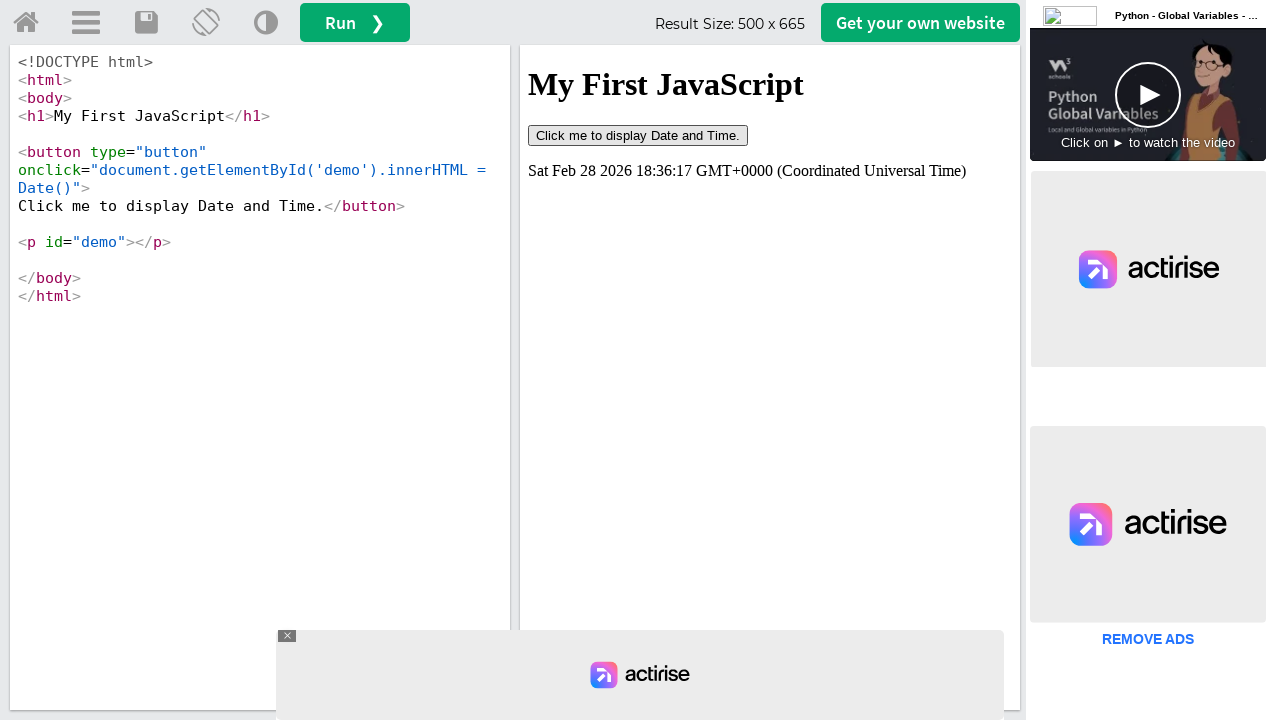

Waited 1000ms for action to complete
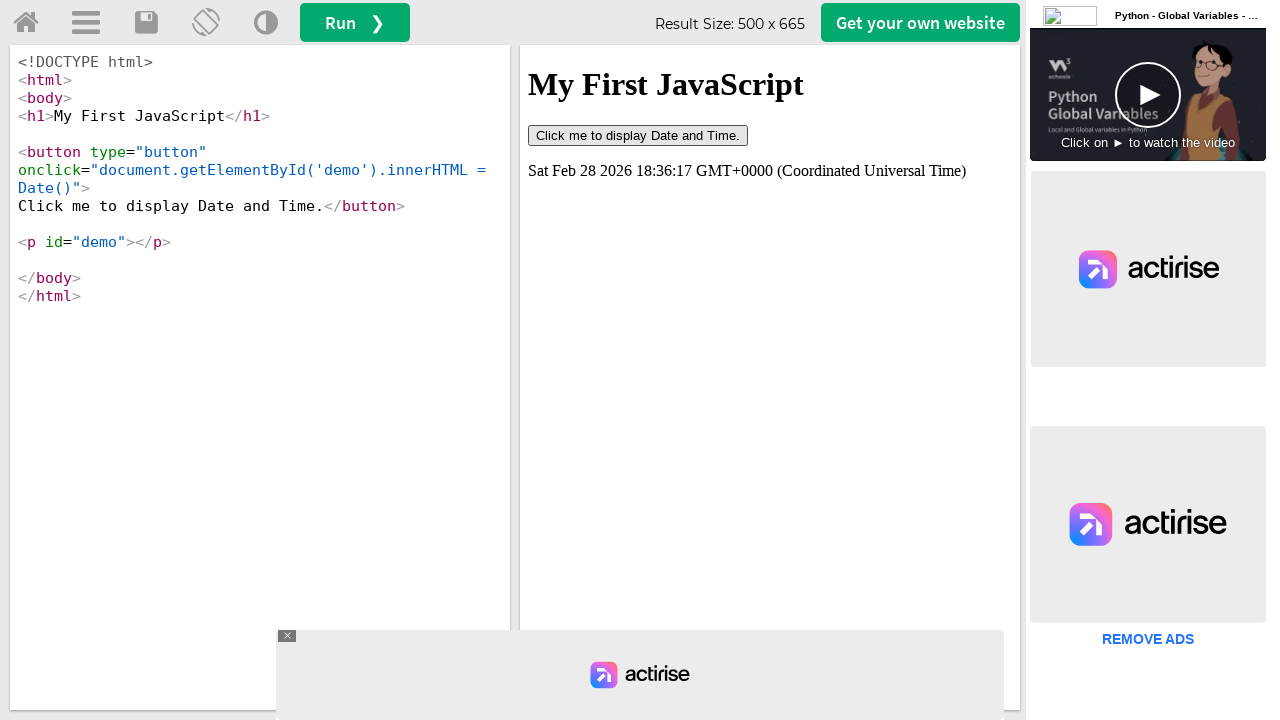

Clicked w3schools.com Home link in main content at (26, 23) on a[title='w3schools.com Home']
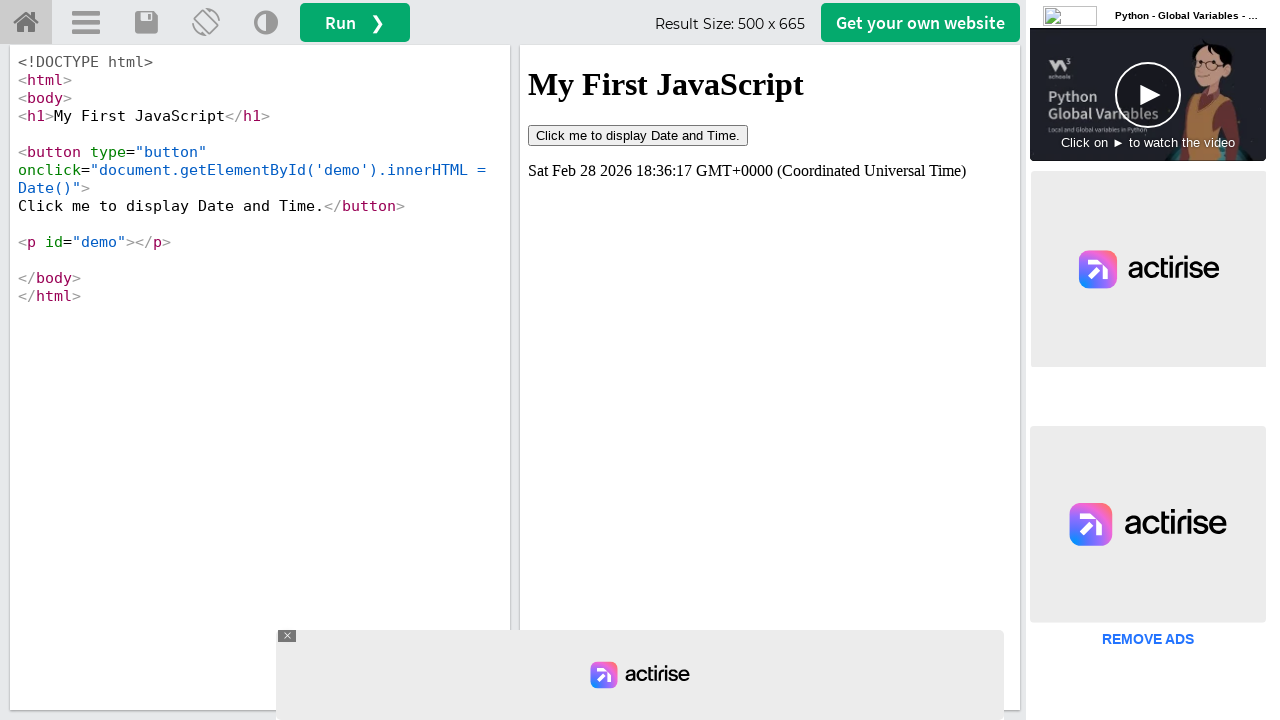

Page load completed after navigation to home
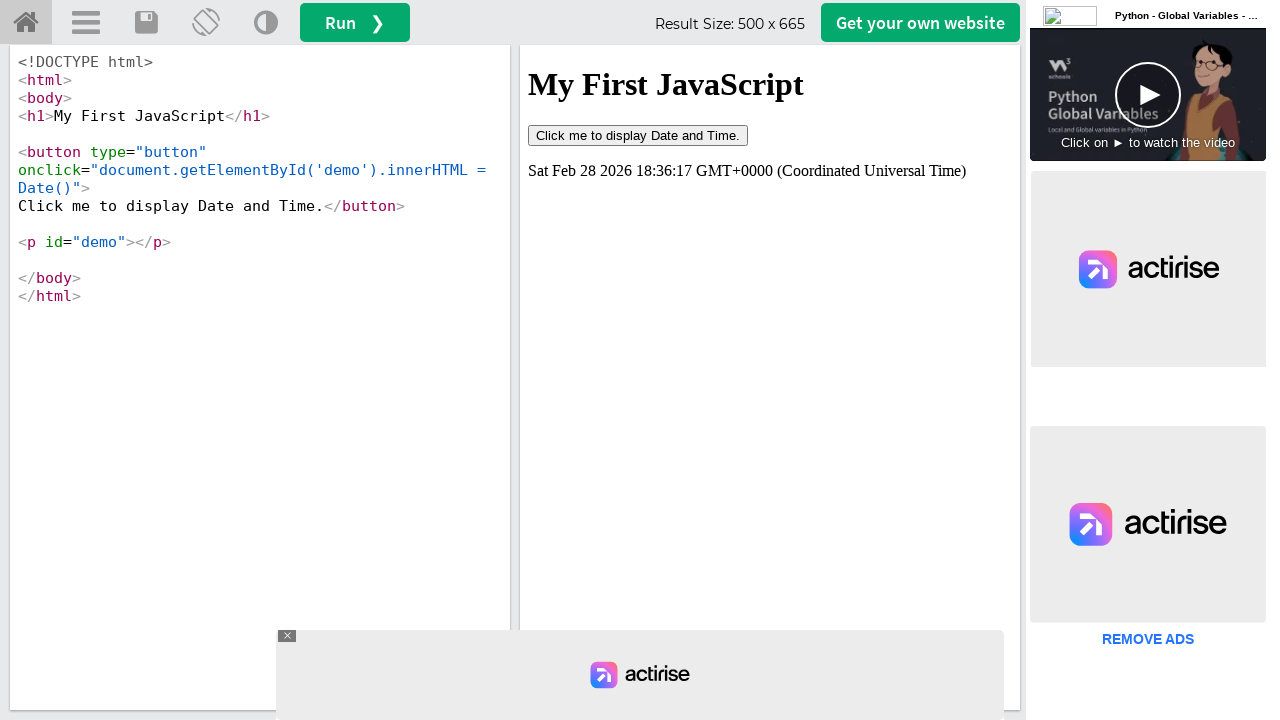

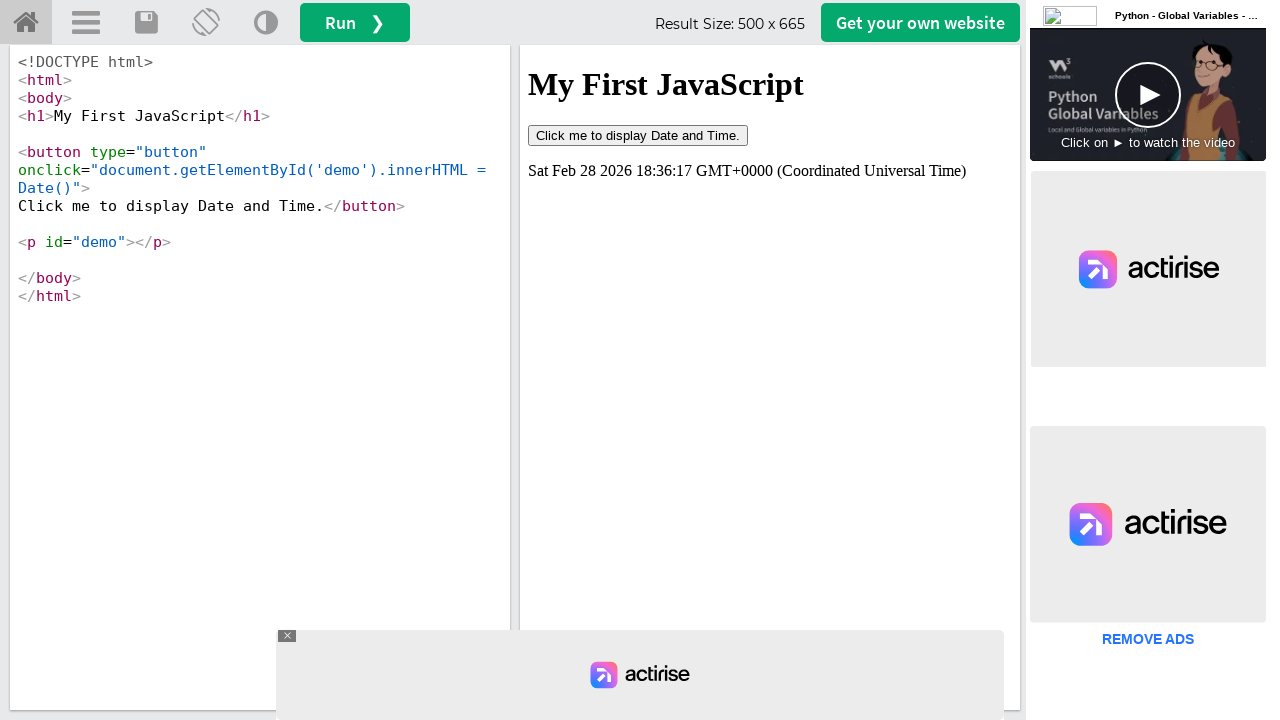